Tests the first FAQ accordion item by clicking it and verifying the expanded content shows pricing information

Starting URL: https://qa-scooter.praktikum-services.ru/

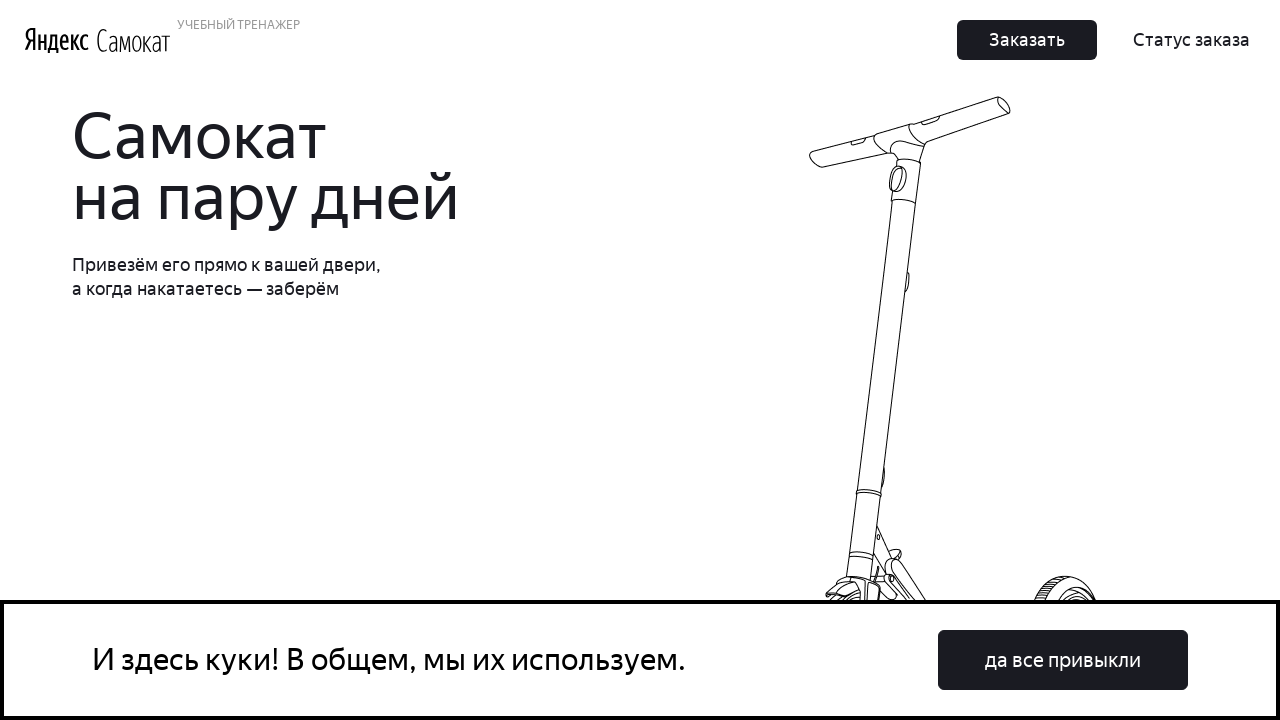

Scrolled to FAQ accordion section
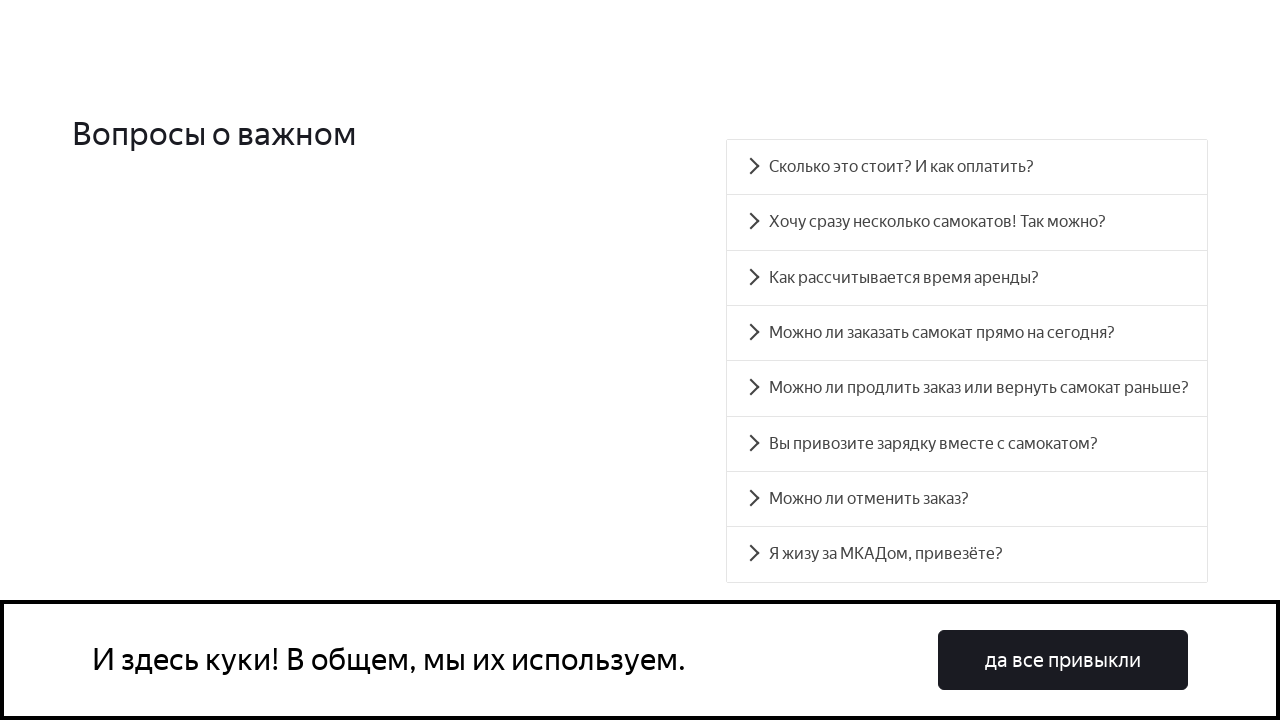

Clicked first FAQ accordion item at (967, 167) on [id='accordion__heading-0']
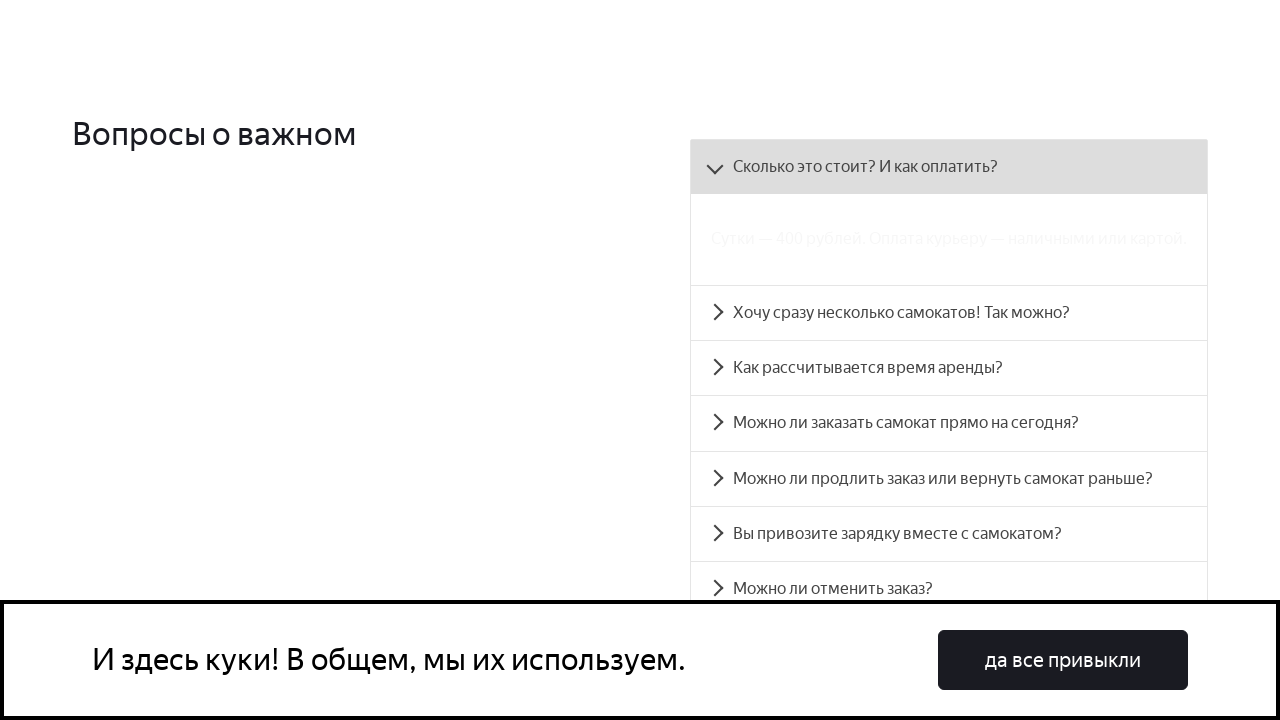

Accordion panel expanded and loaded
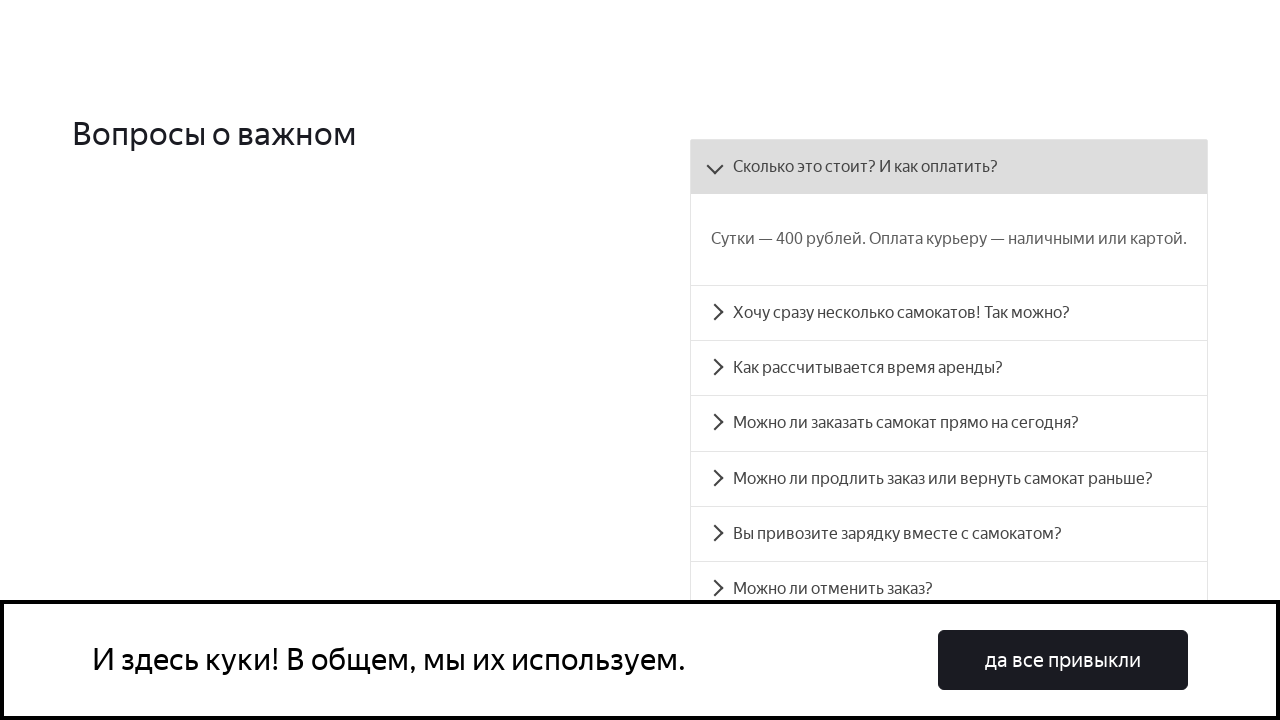

Retrieved expanded accordion content text
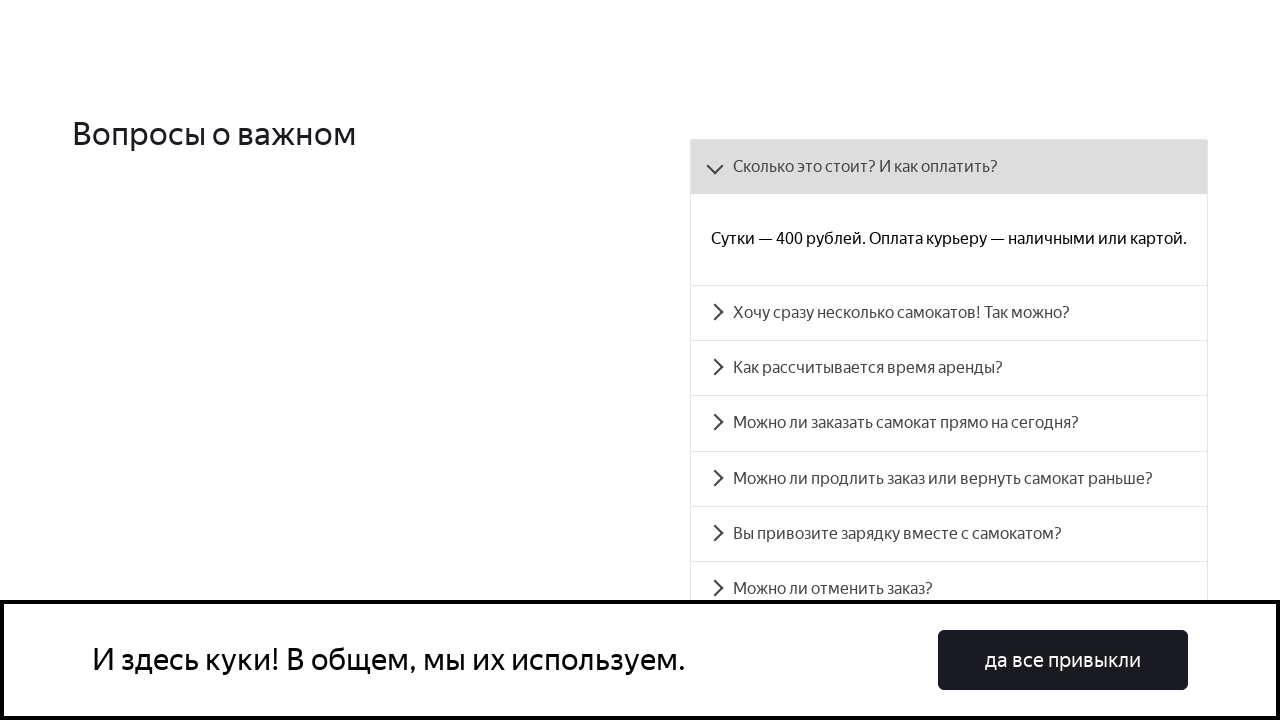

Verified pricing information 'Сутки — 400 рублей' is present in expanded content
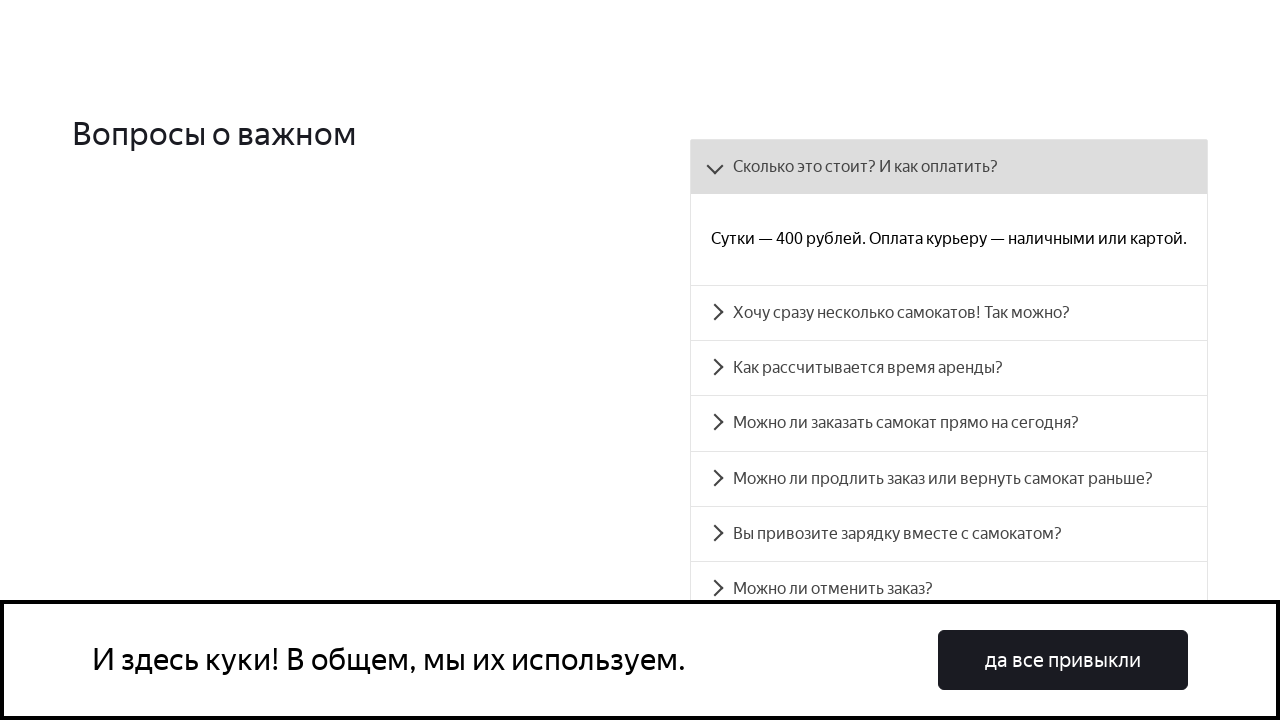

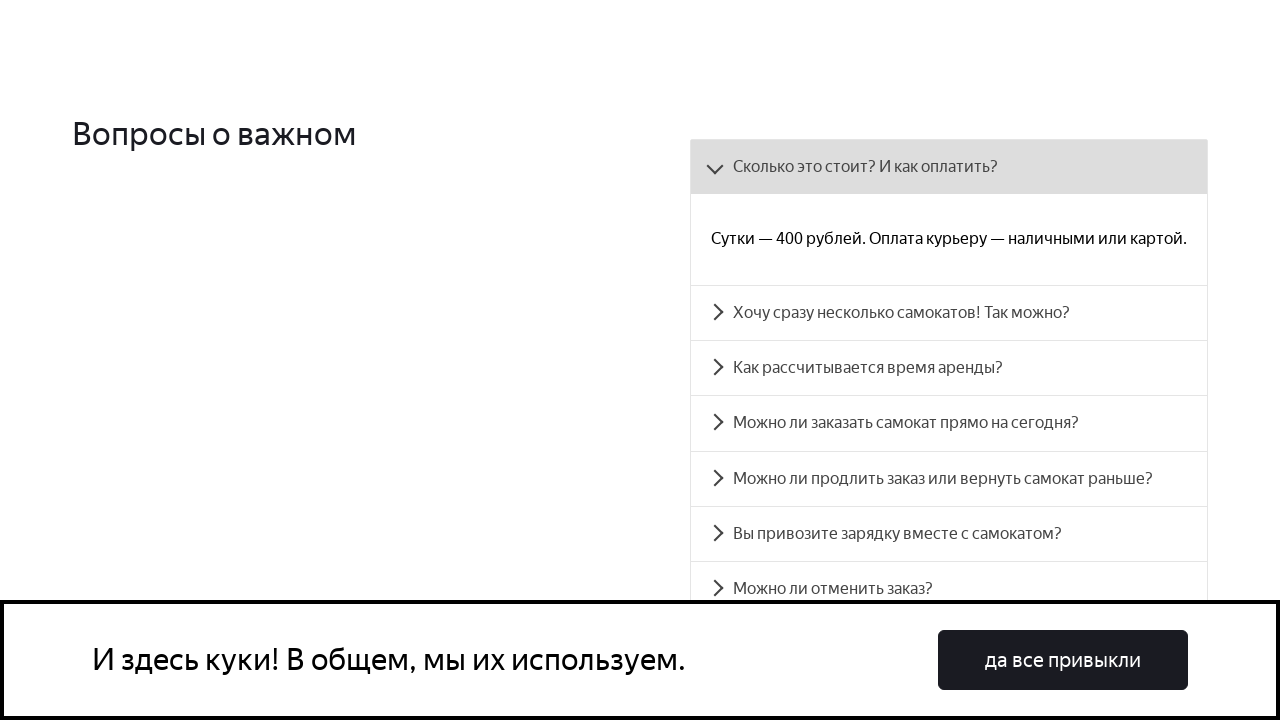